Mocks the fruits API endpoint to return a custom fruit (Mandarina) and verifies it appears on the page

Starting URL: https://demo.playwright.dev/api-mocking/

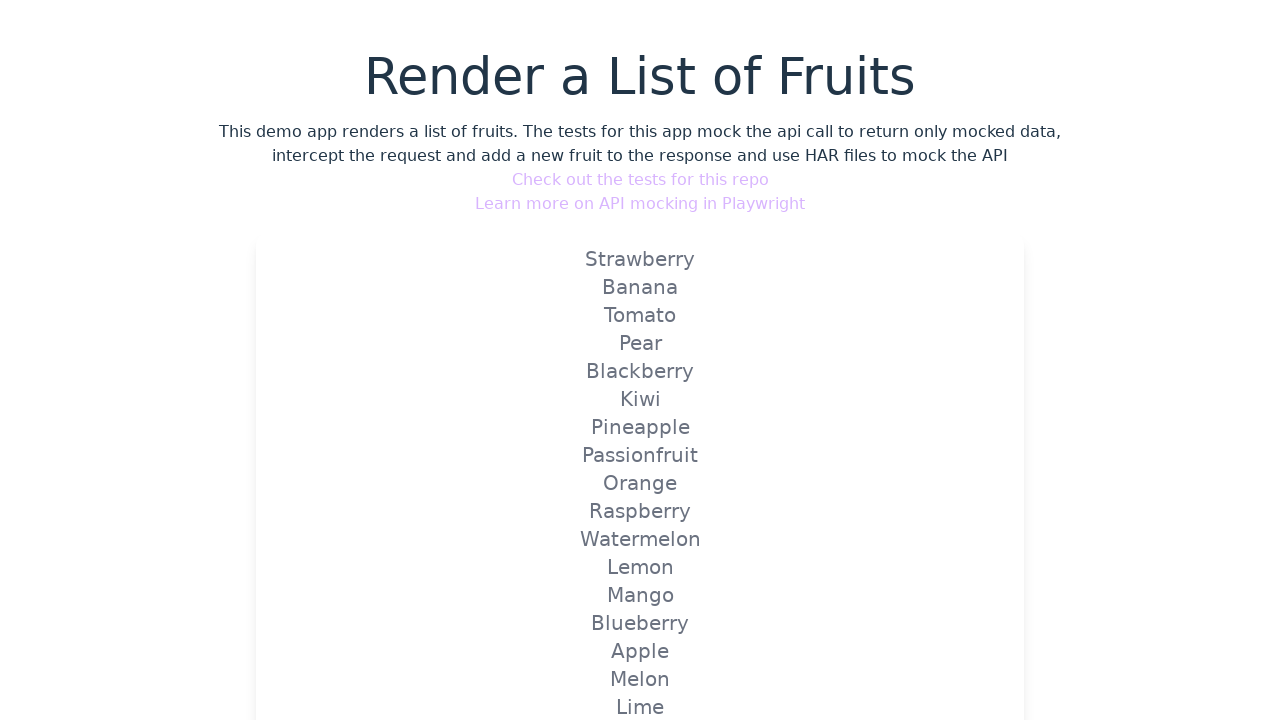

Set up API mock for fruits endpoint to return custom fruit (Mandarina)
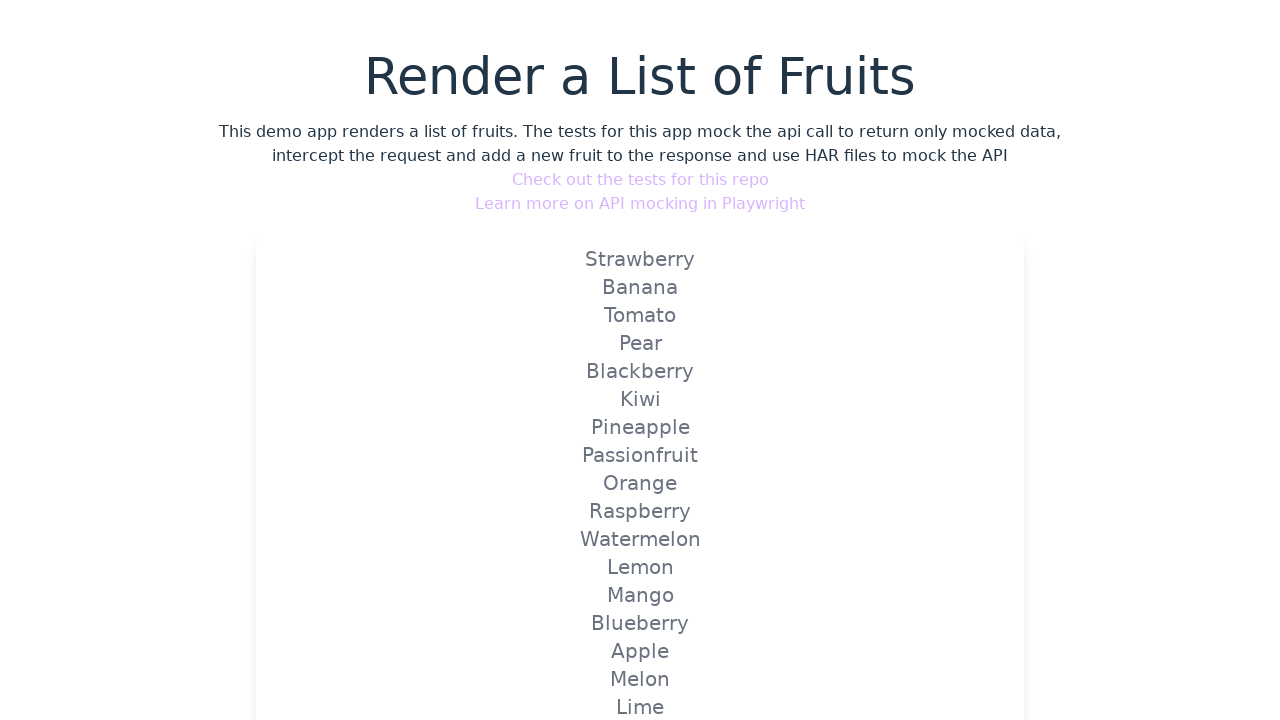

Reloaded page to trigger mocked API call
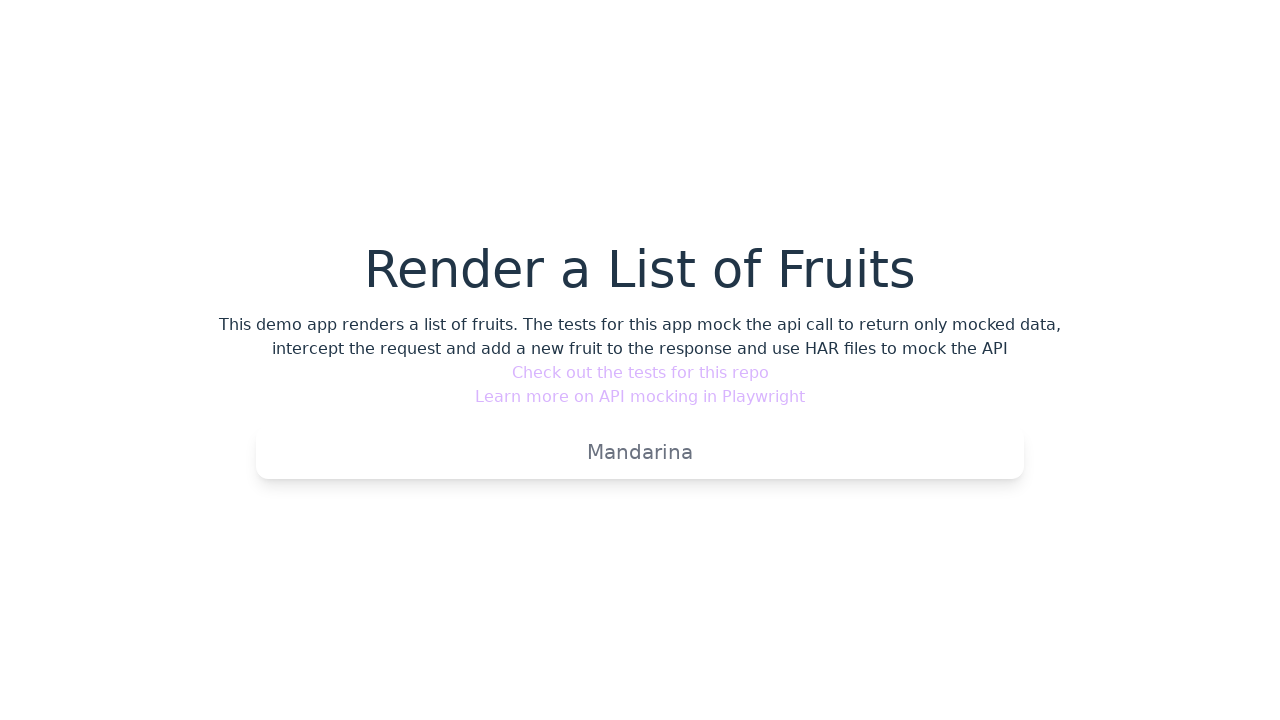

Verified that mocked fruit 'Mandarina' is visible on the page
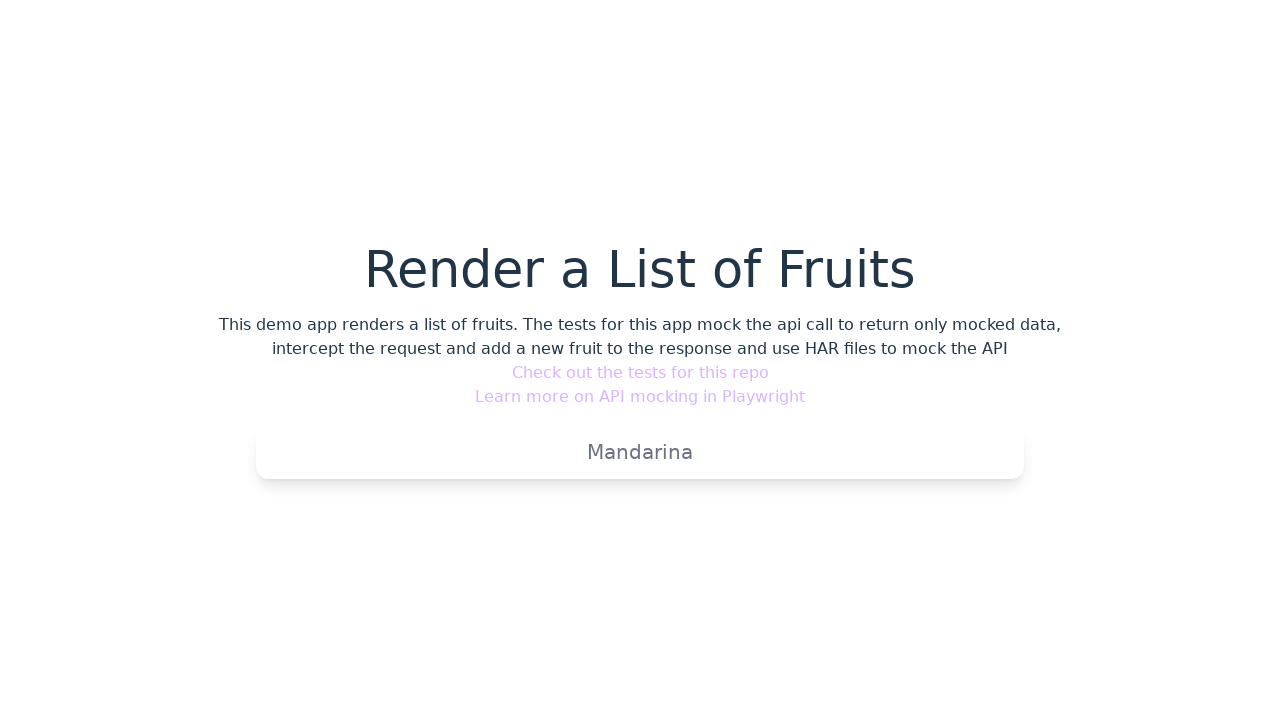

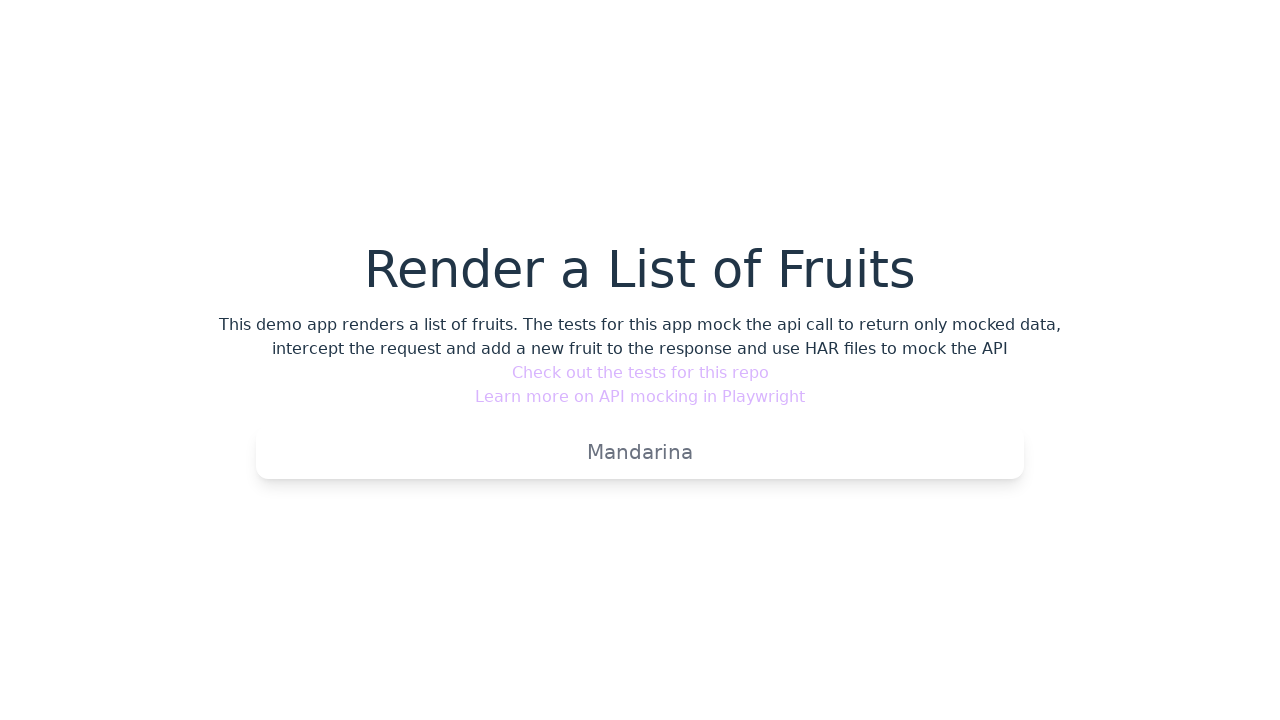